Tests complete purchase flow from login through checkout, including product sorting, cart management, and order completion

Starting URL: https://www.saucedemo.com/

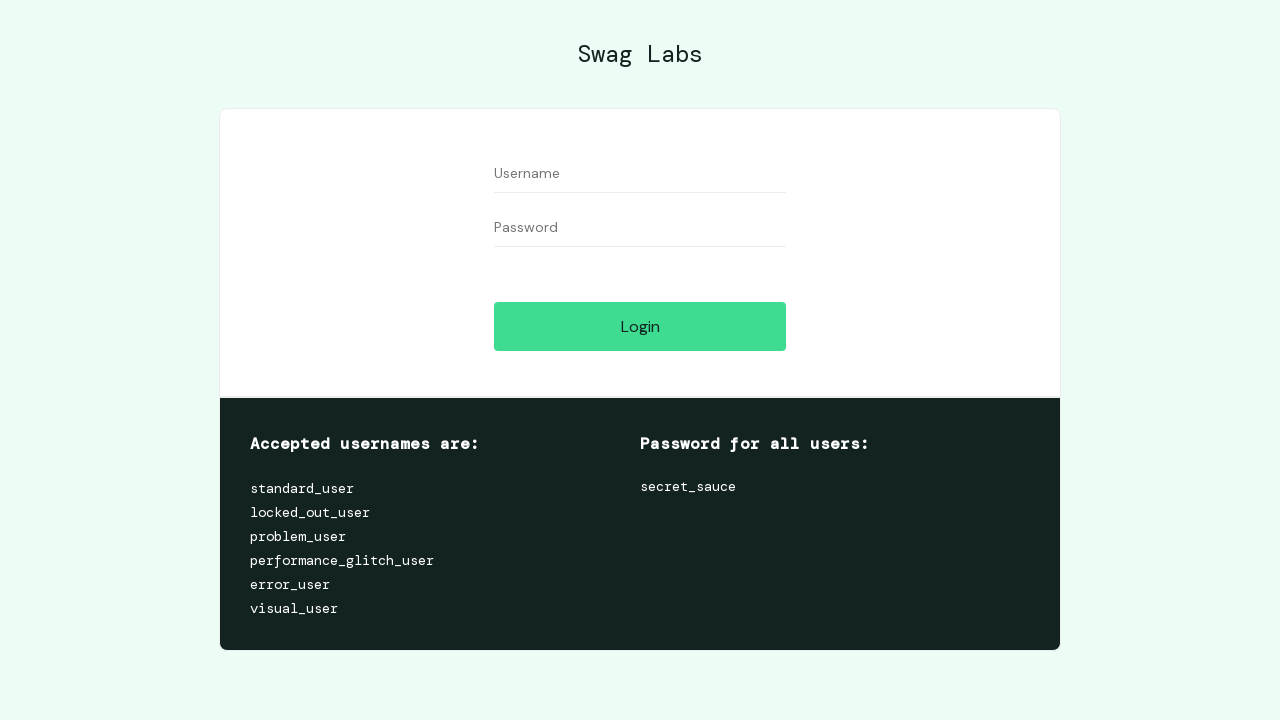

Filled username field with 'standard_user' on #user-name
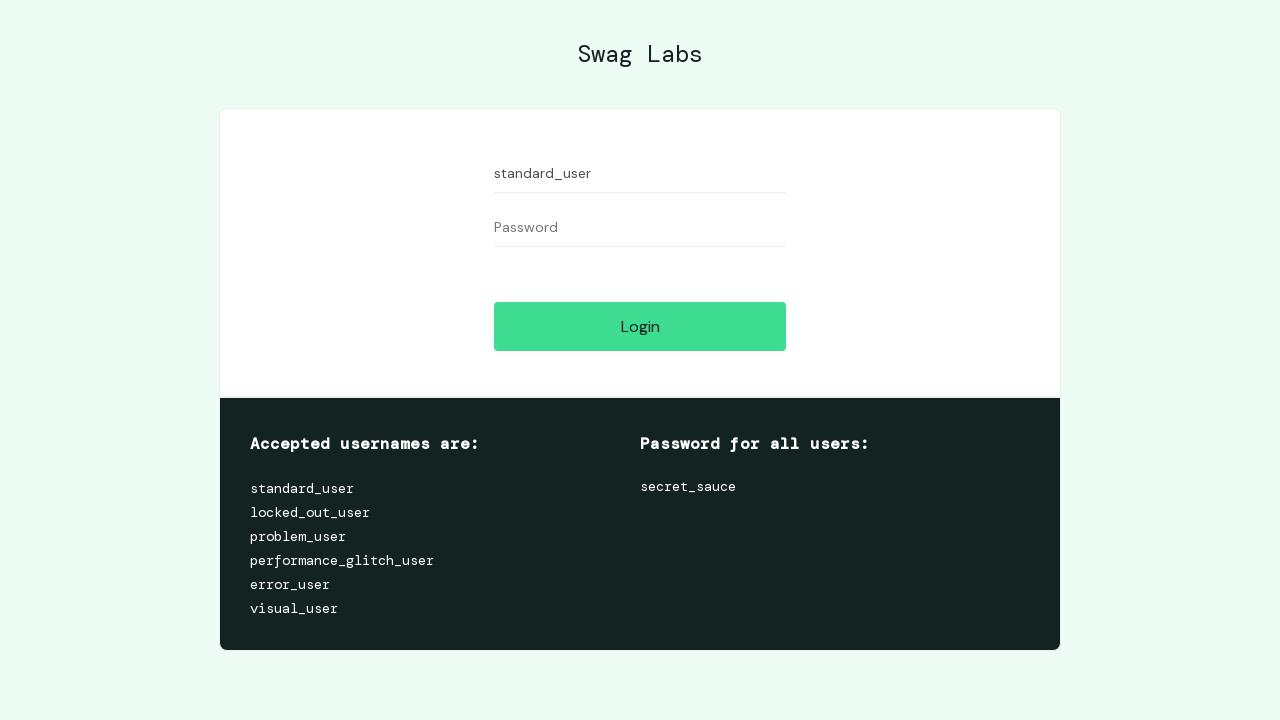

Filled password field with 'secret_sauce' on #password
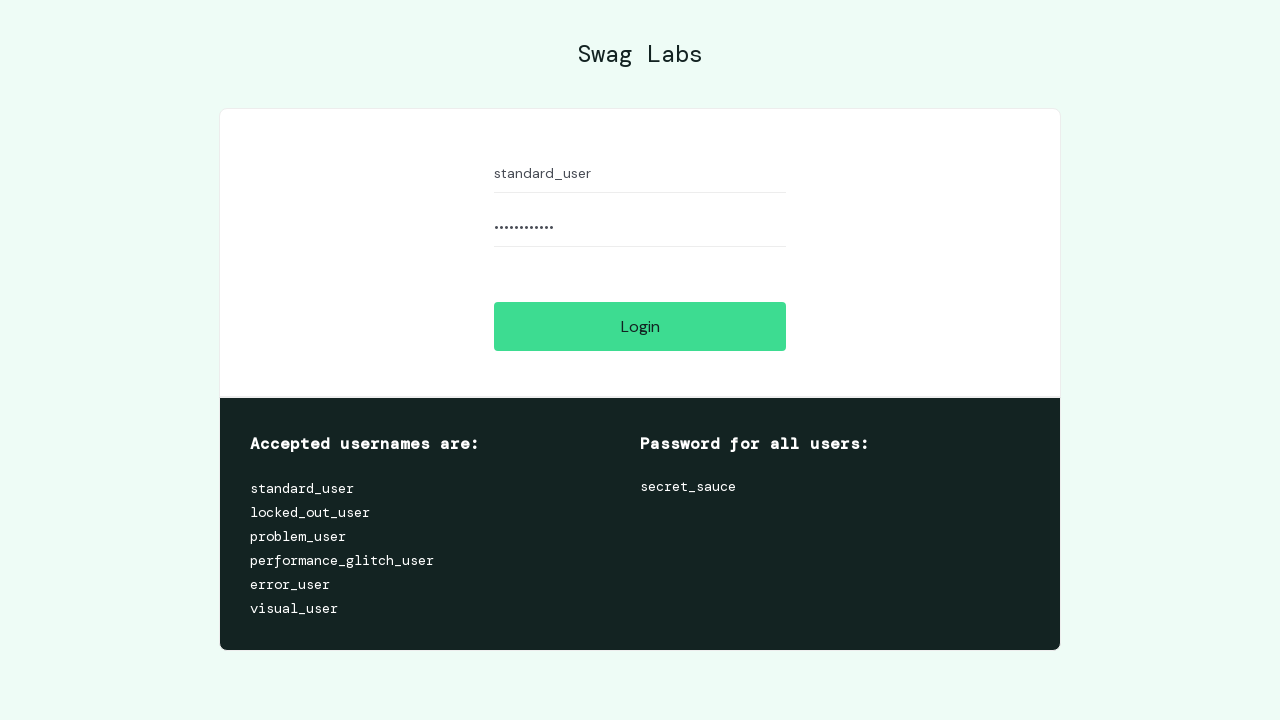

Clicked login button at (640, 326) on #login-button
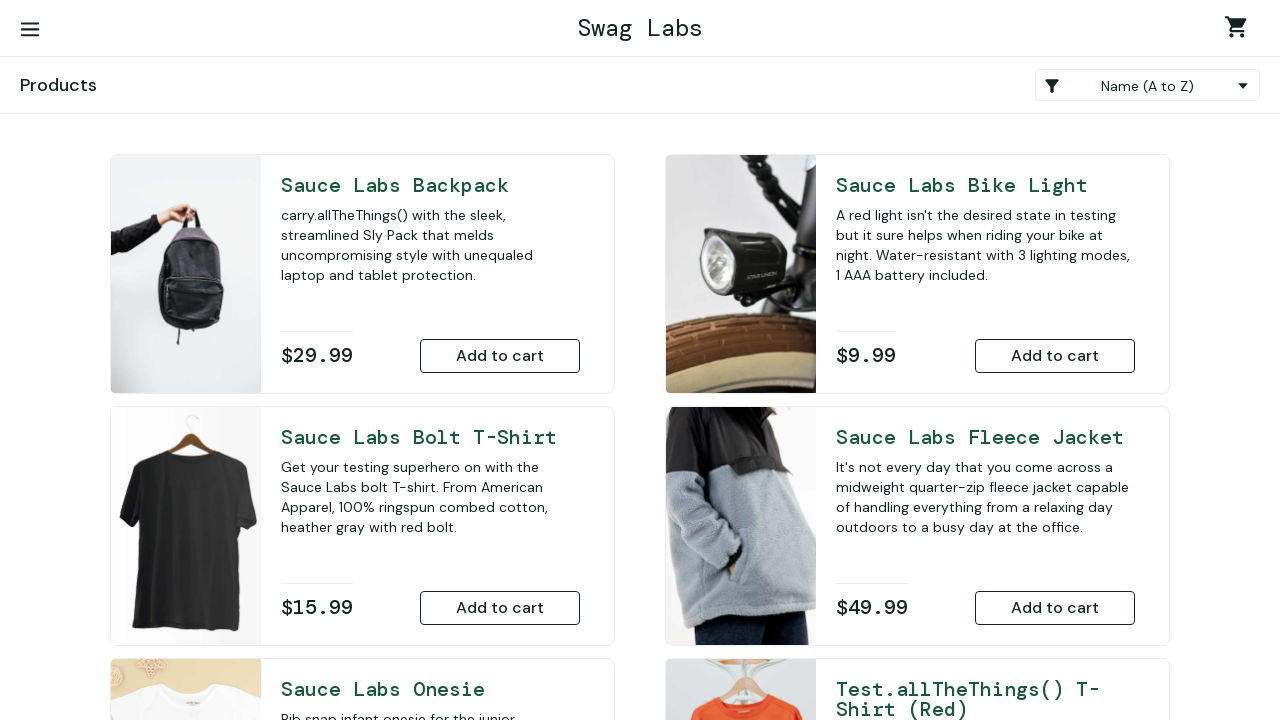

Inventory page loaded successfully
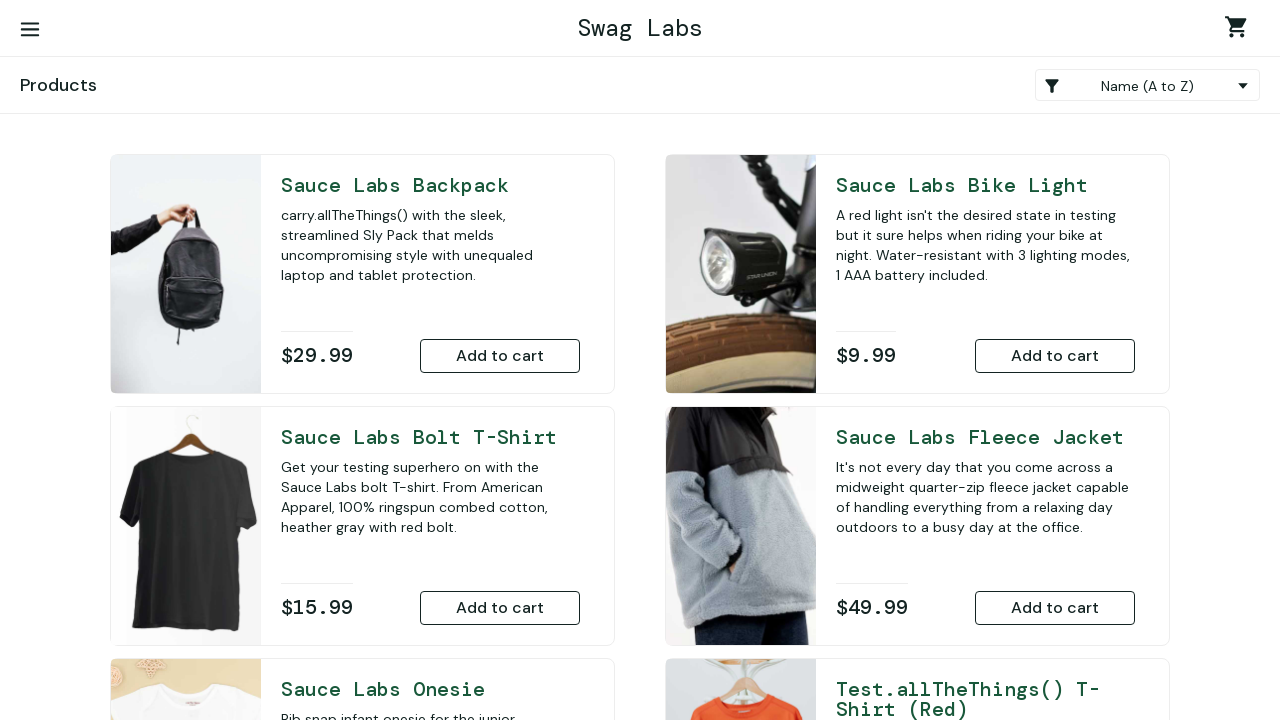

Sorted products by price from high to low on .product_sort_container
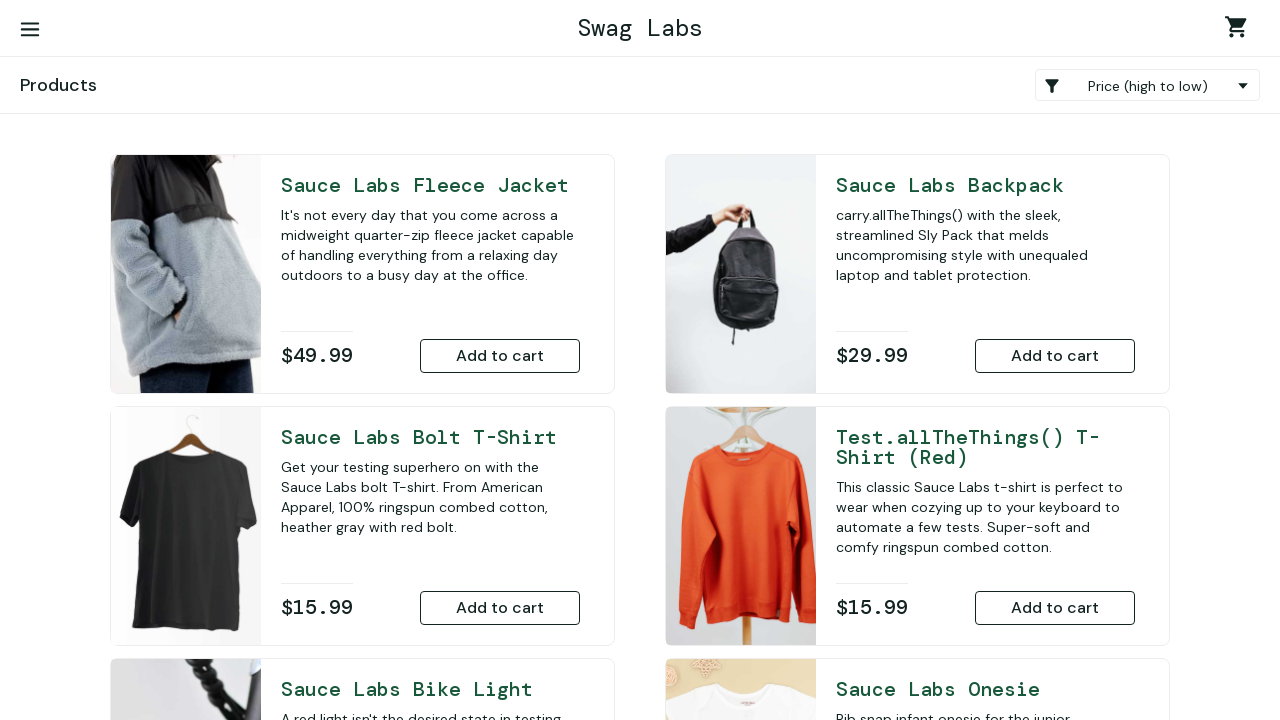

Added highest-priced product to cart at (500, 356) on .btn_inventory:first-of-type
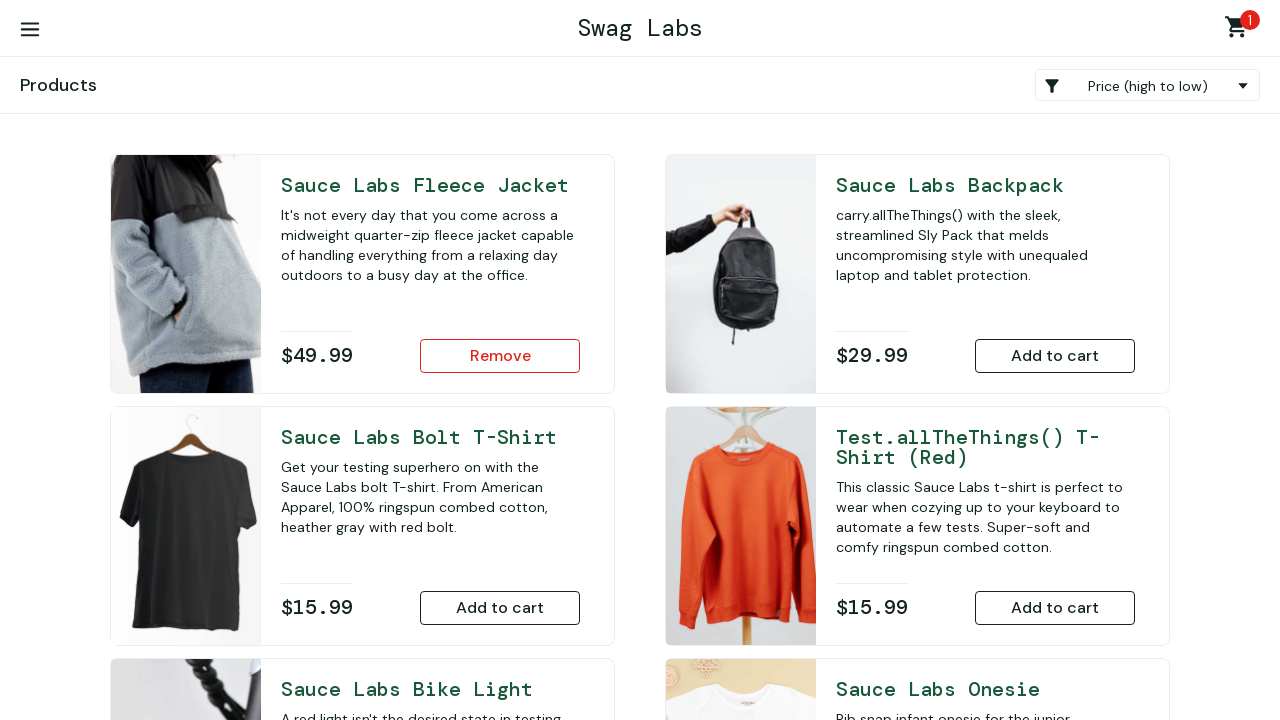

Navigated to shopping cart at (1240, 30) on .shopping_cart_link
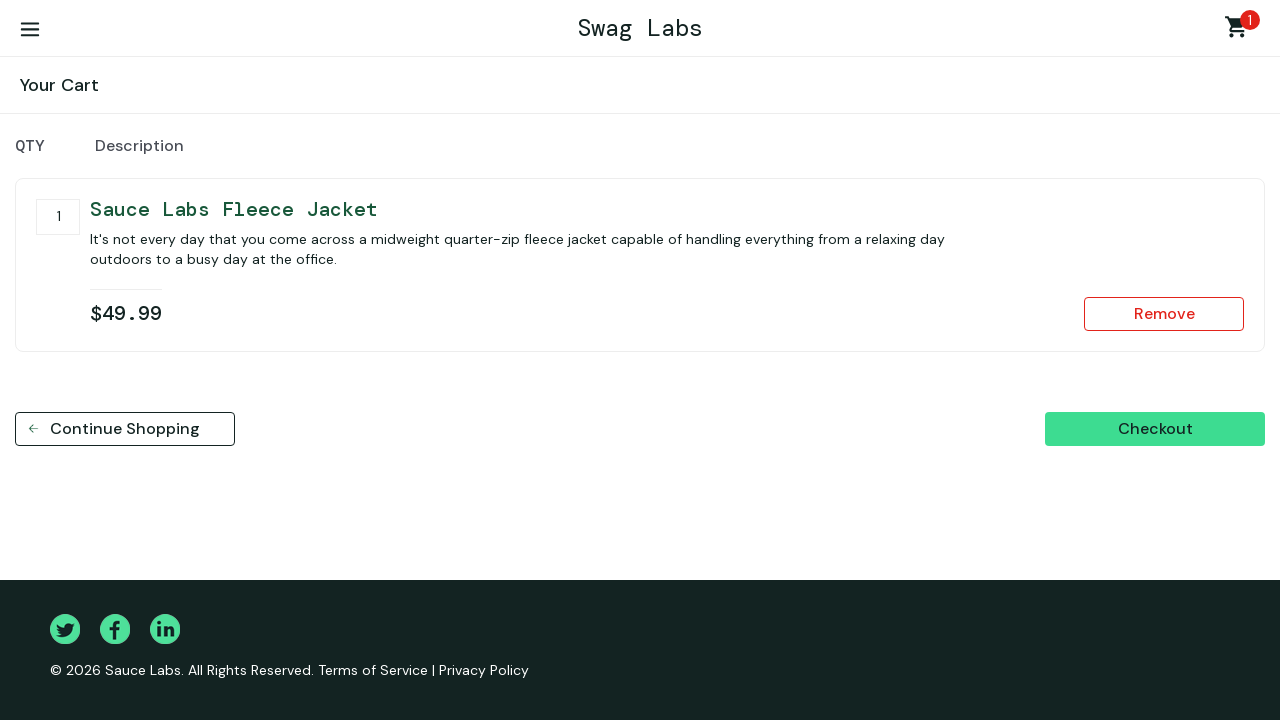

Clicked checkout button at (1155, 429) on #checkout
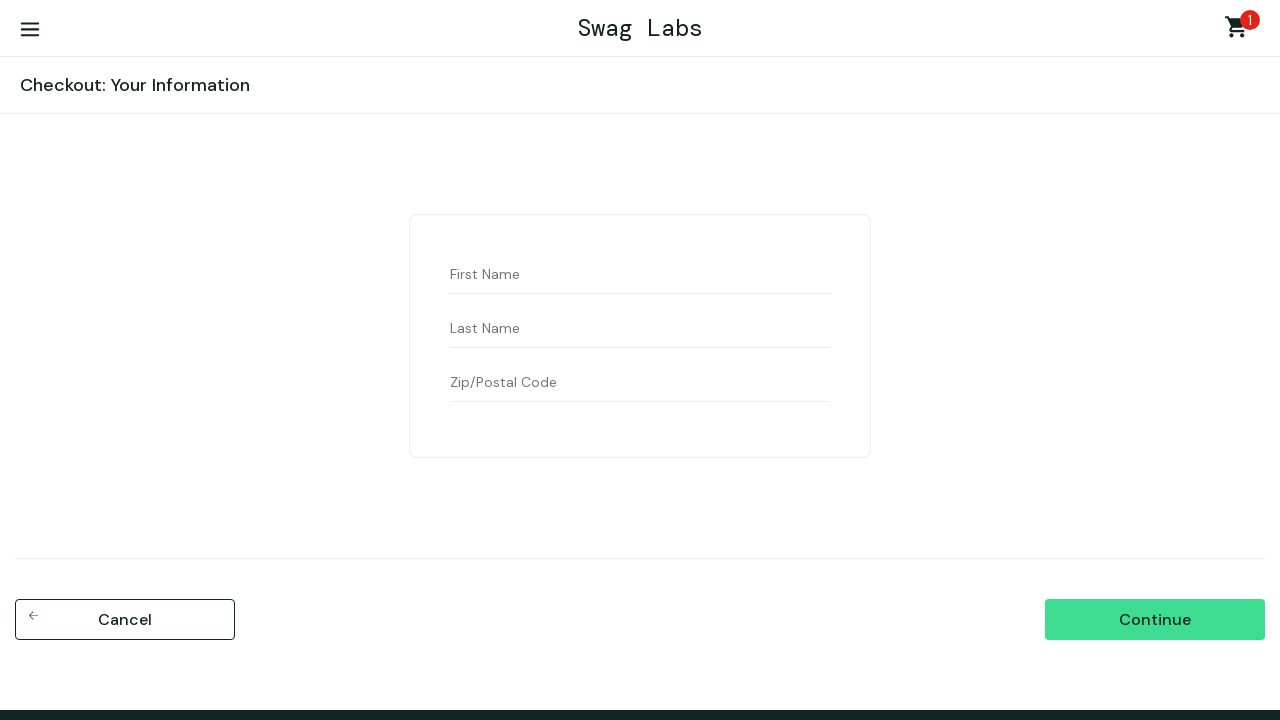

Filled first name field with 'Alice' on #first-name
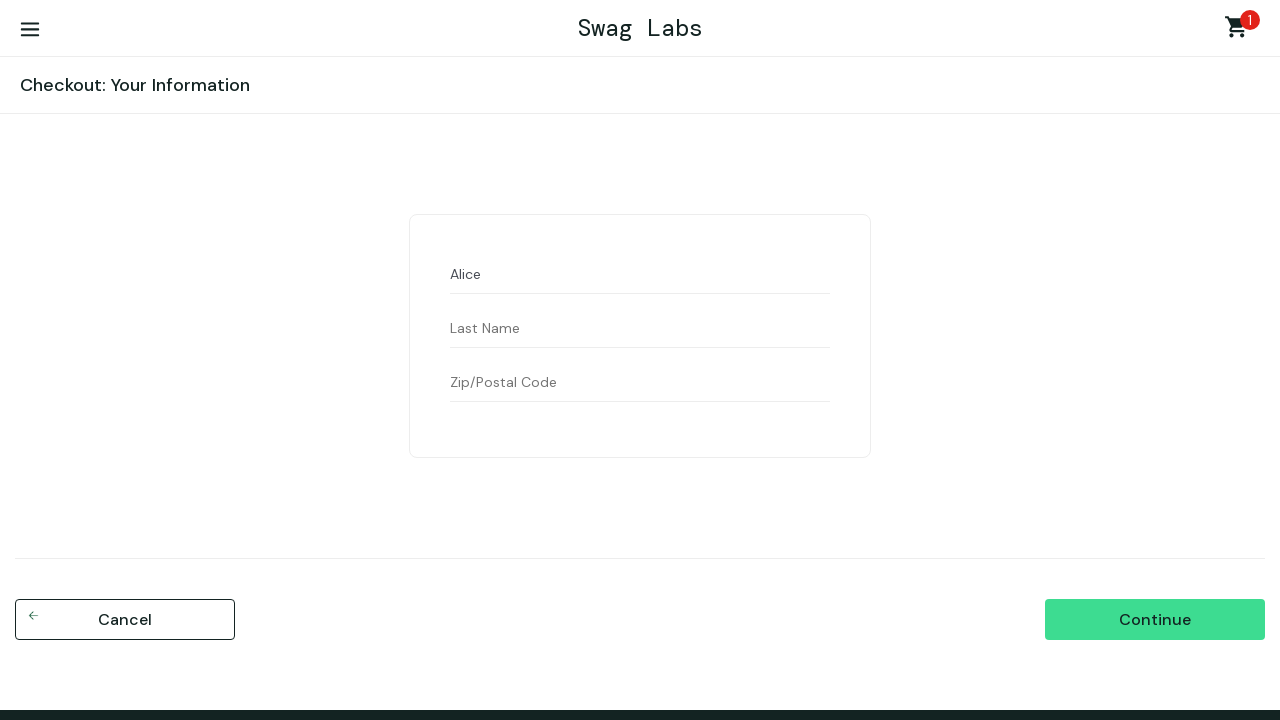

Filled last name field with 'Doe' on #last-name
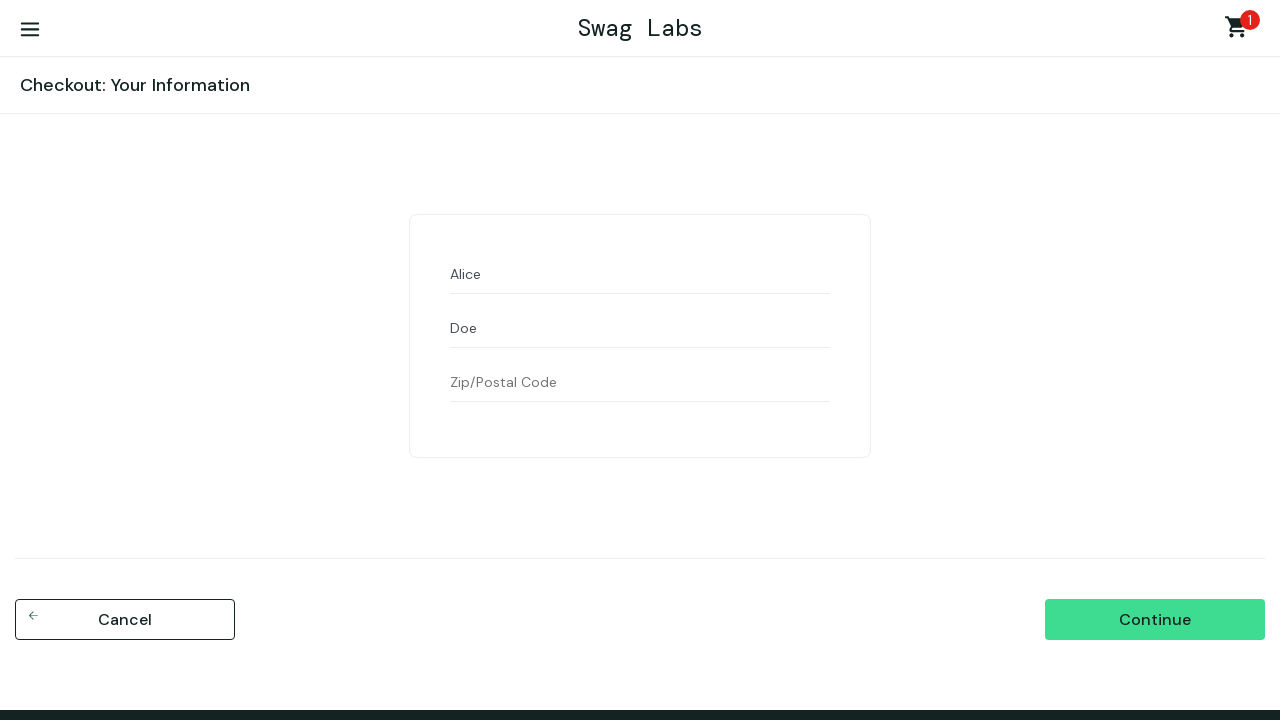

Filled postal code field with '592' on #postal-code
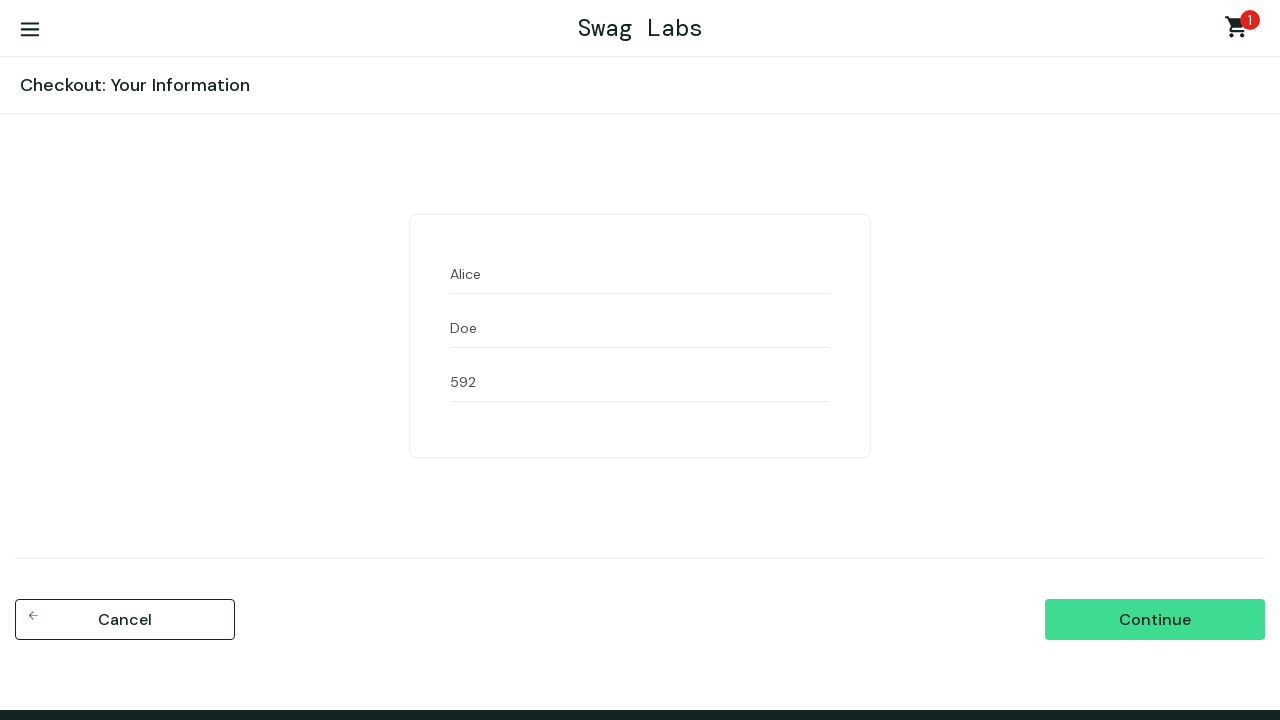

Clicked continue button to proceed to checkout overview at (1155, 620) on #continue
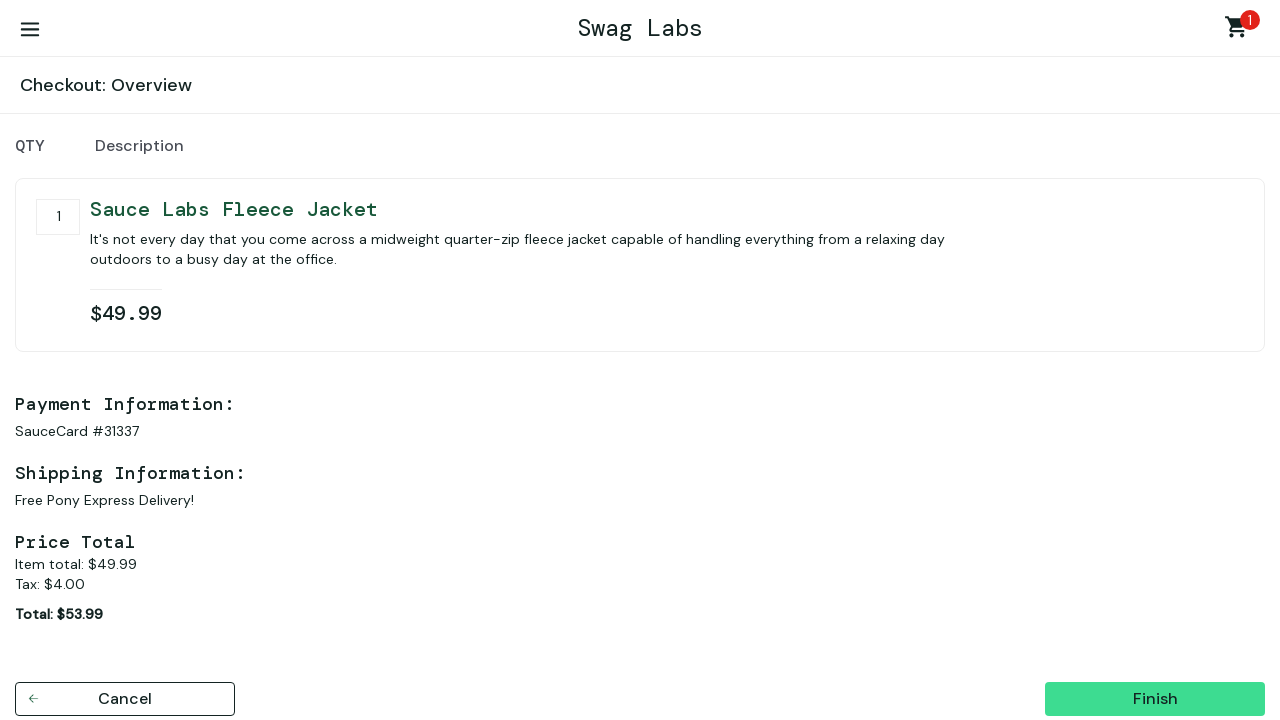

Checkout overview page loaded and total label is visible
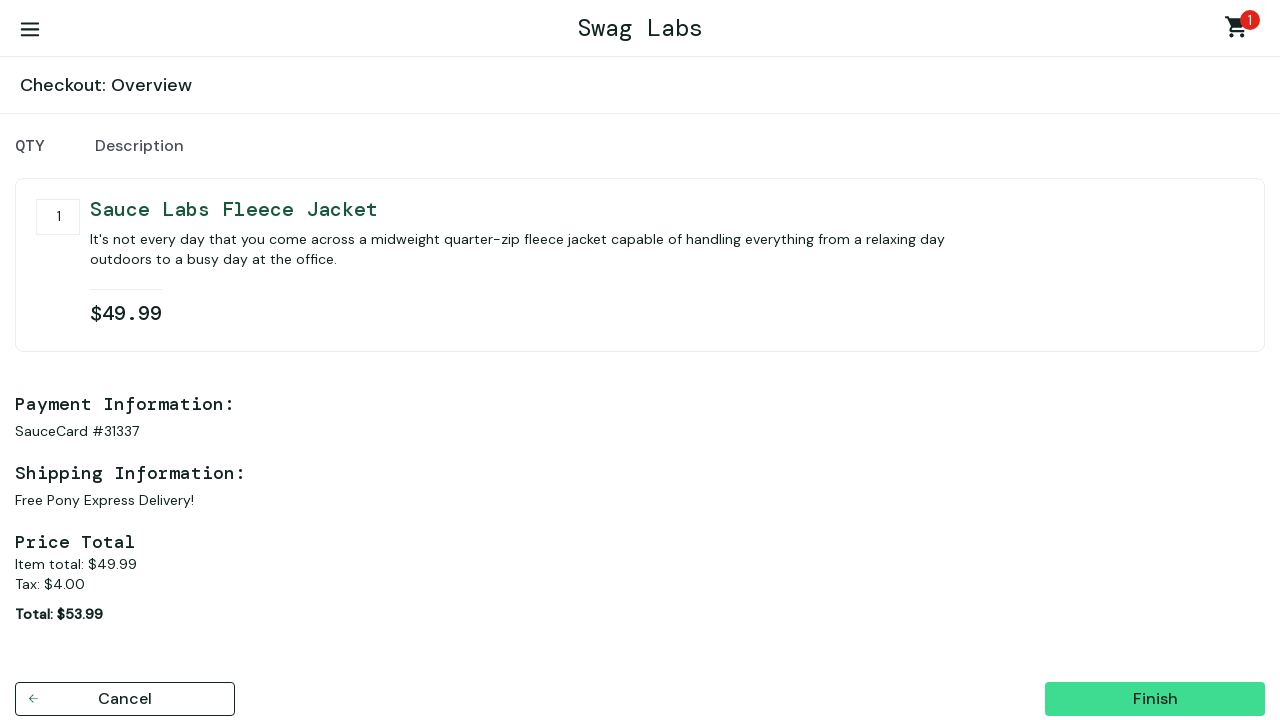

Clicked finish button to complete purchase at (1155, 699) on #finish
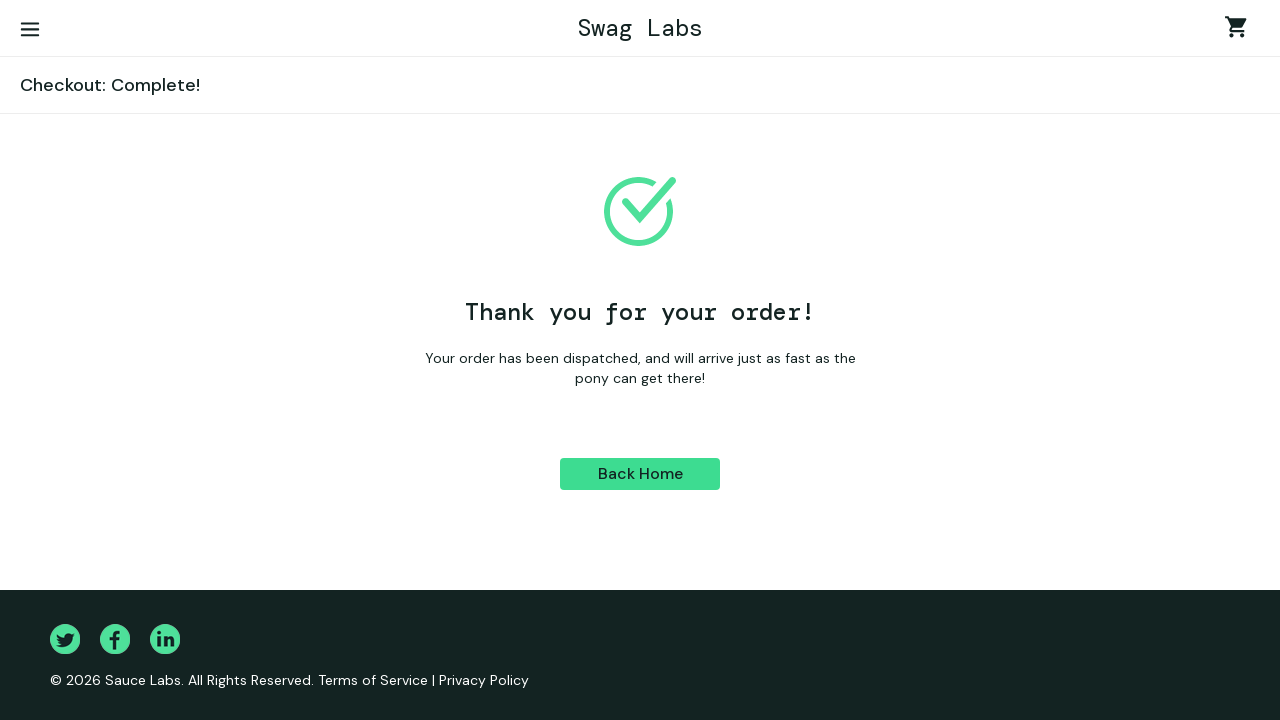

Order completion confirmed - complete header is visible
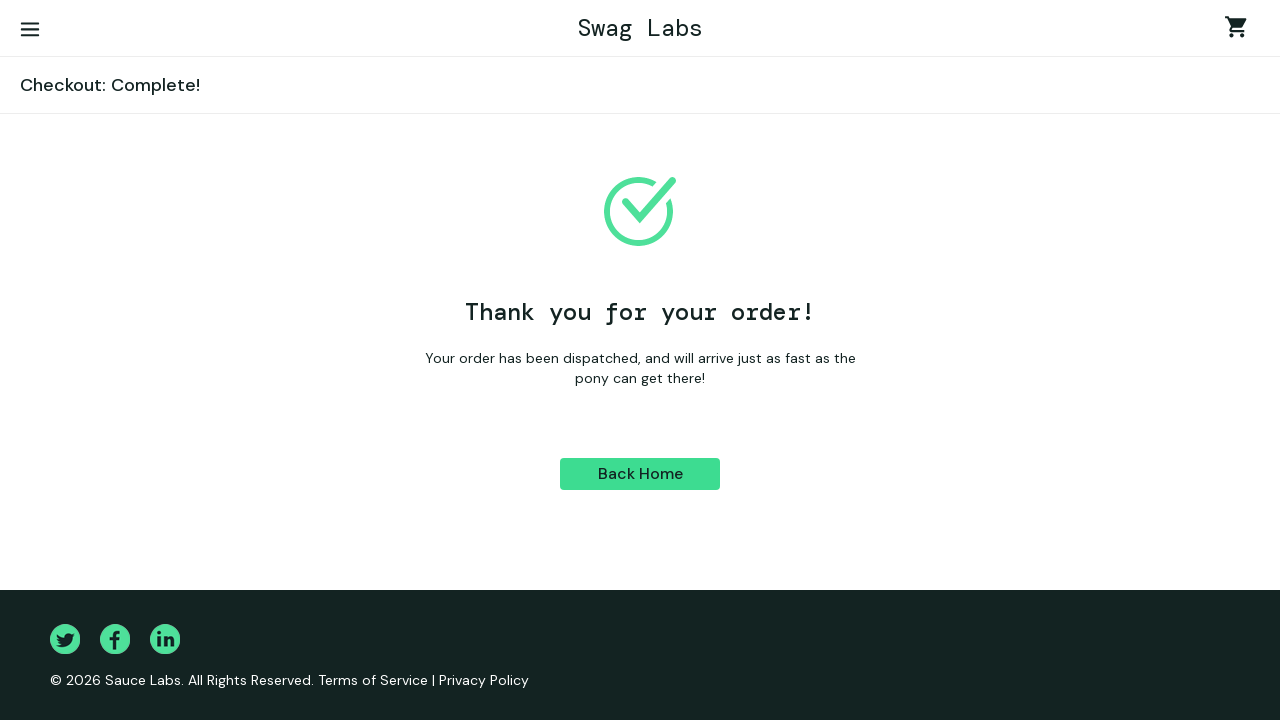

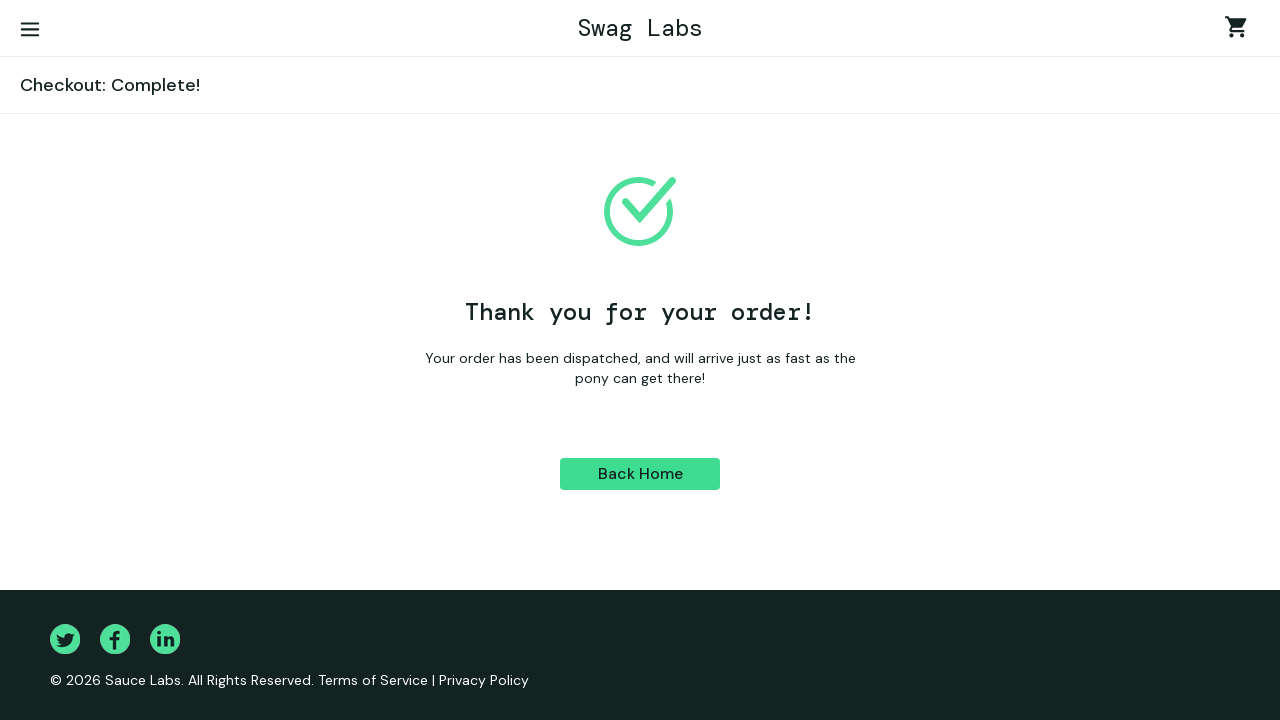